Tests contact form validation by submitting without the required name field and verifying the error message appears

Starting URL: https://parabank.parasoft.com/parabank/index.htm

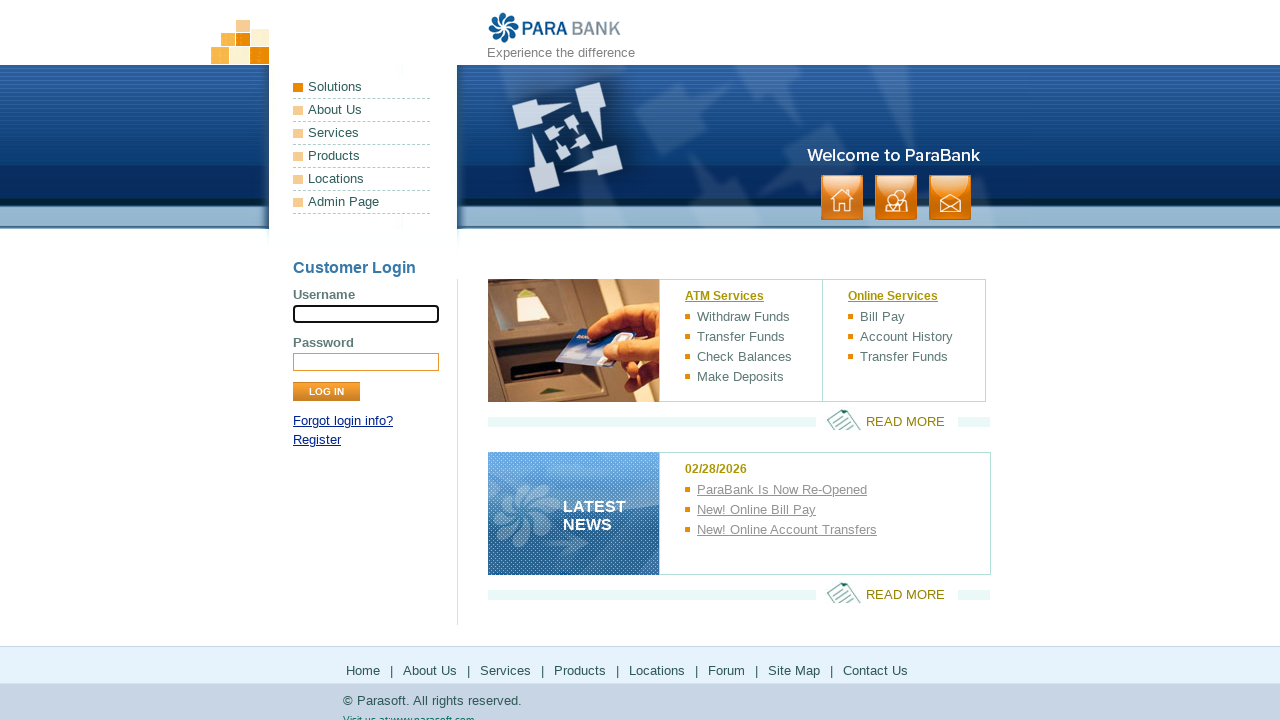

Waited for mail icon to be visible
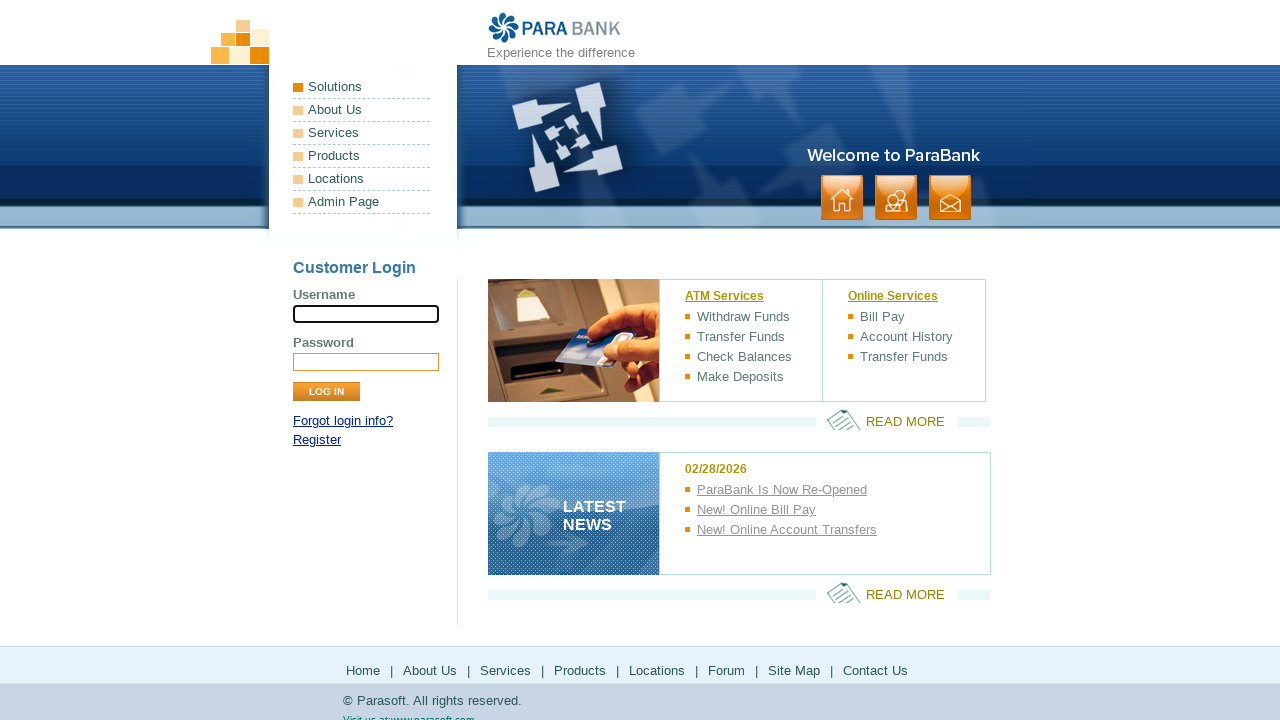

Clicked mail icon button at (950, 198) on xpath=//*[@id='headerPanel']/ul[2]/li[3]/a
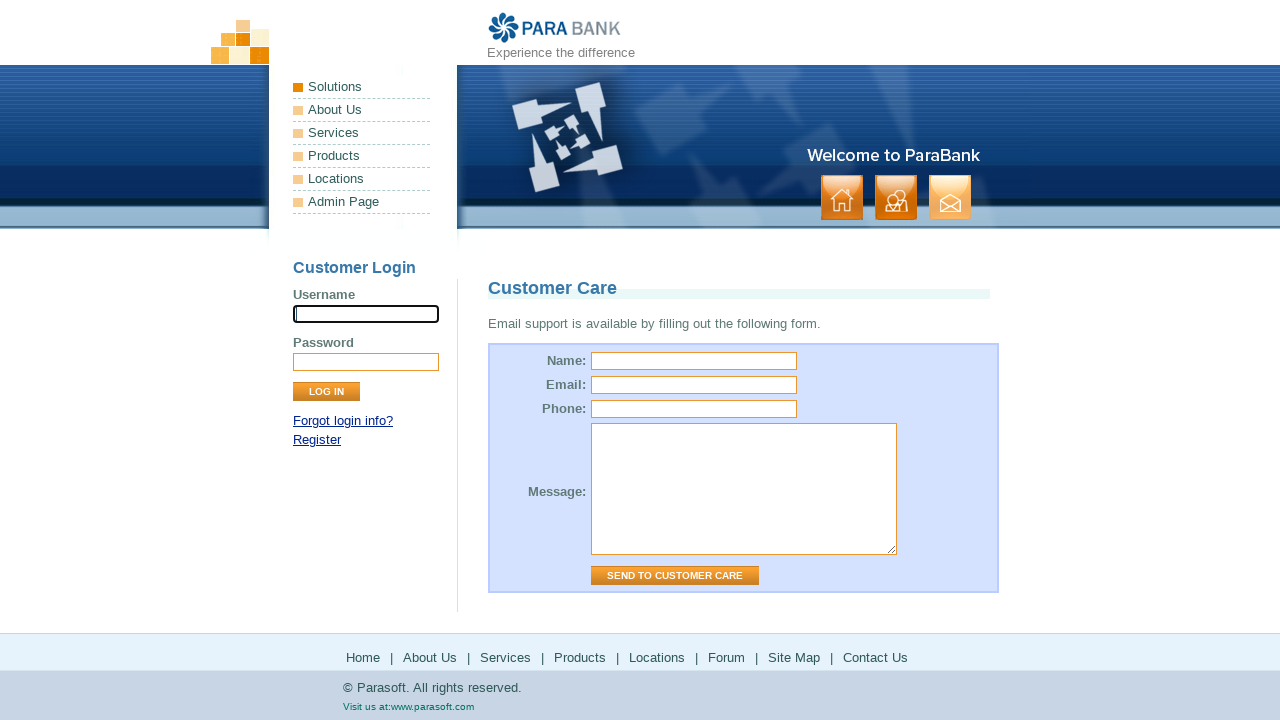

Waited for Submit button to be visible
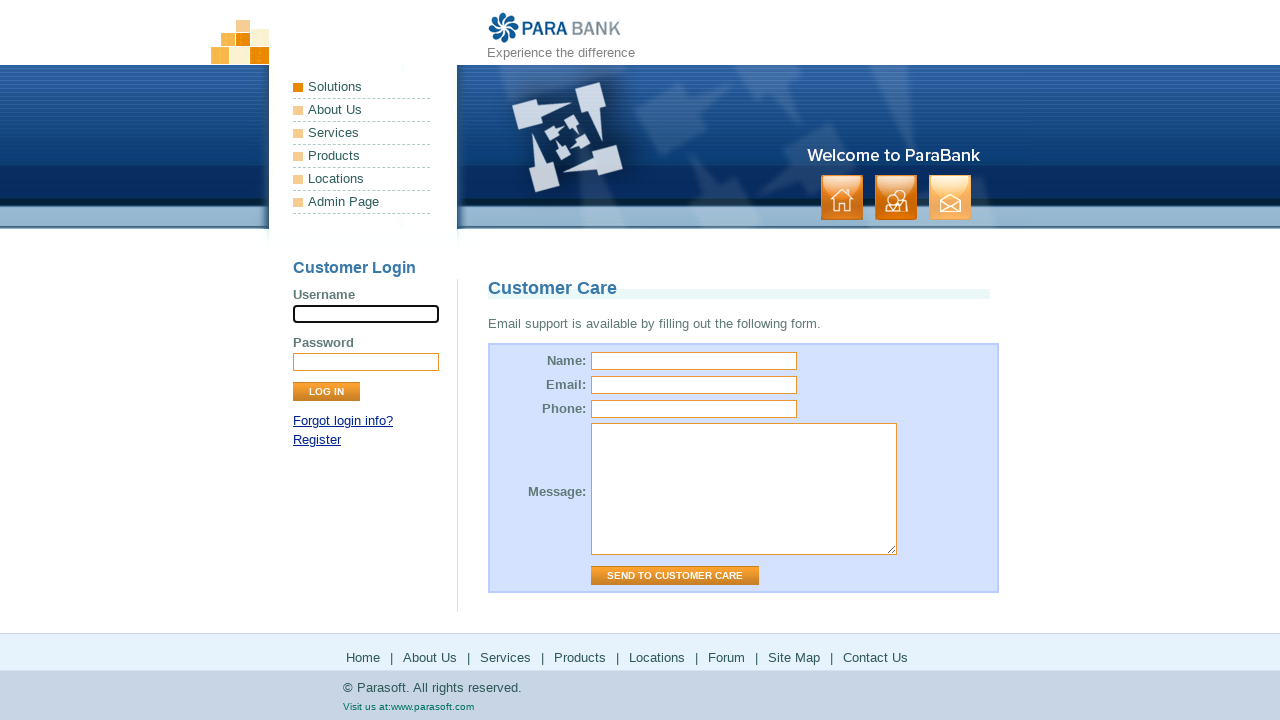

Filled email field with 'morgans123@mailsac.com' on input[name='email']
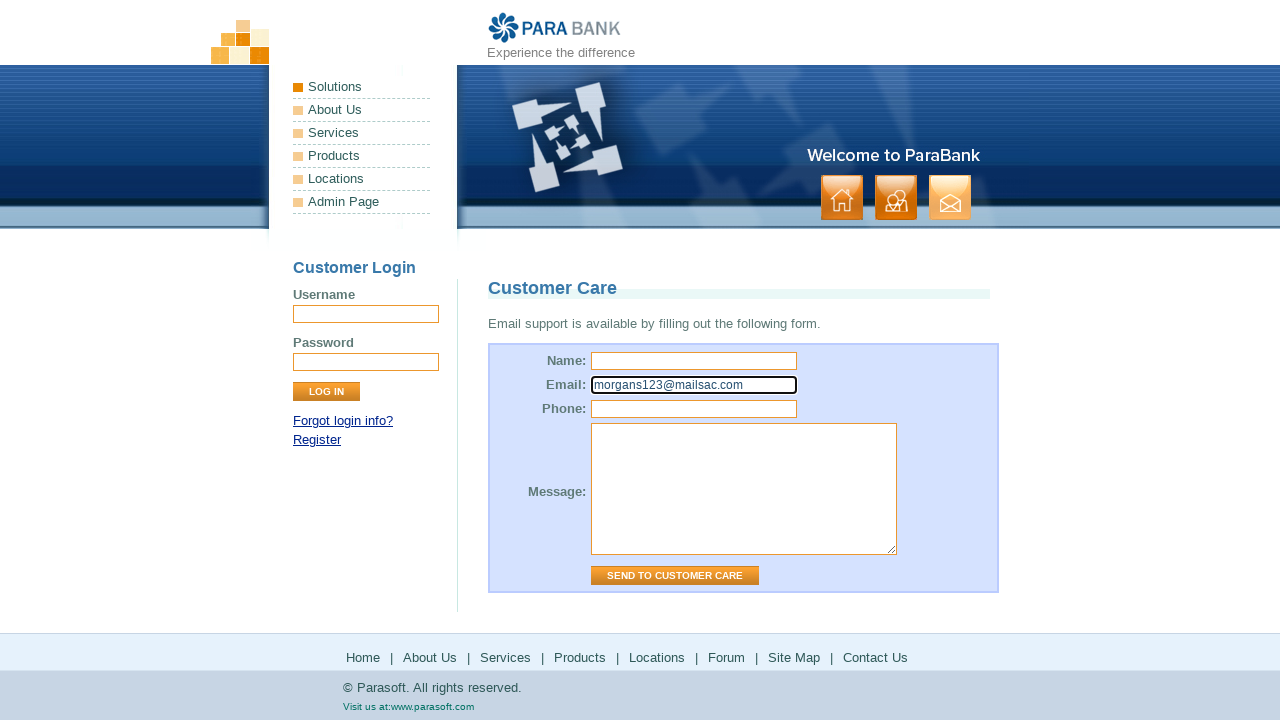

Filled phone field with '089944445555' on input#phone
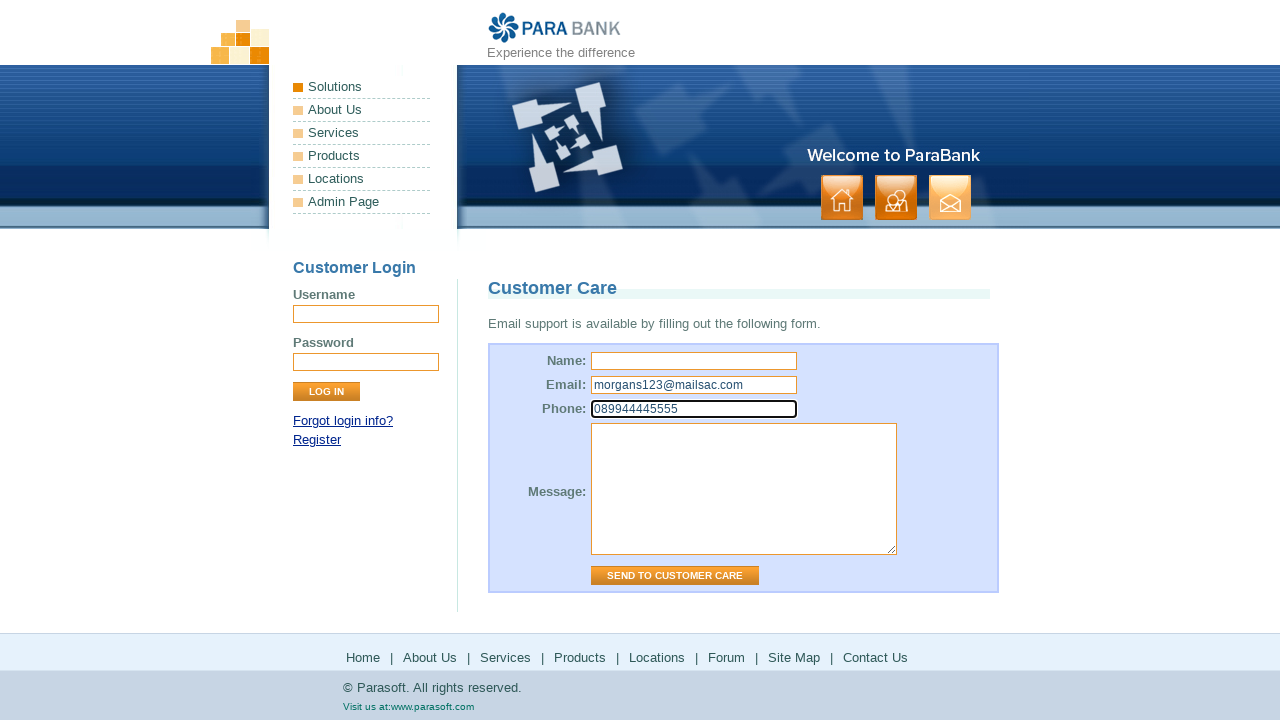

Filled message field with 'Good.' on textarea[name='message']
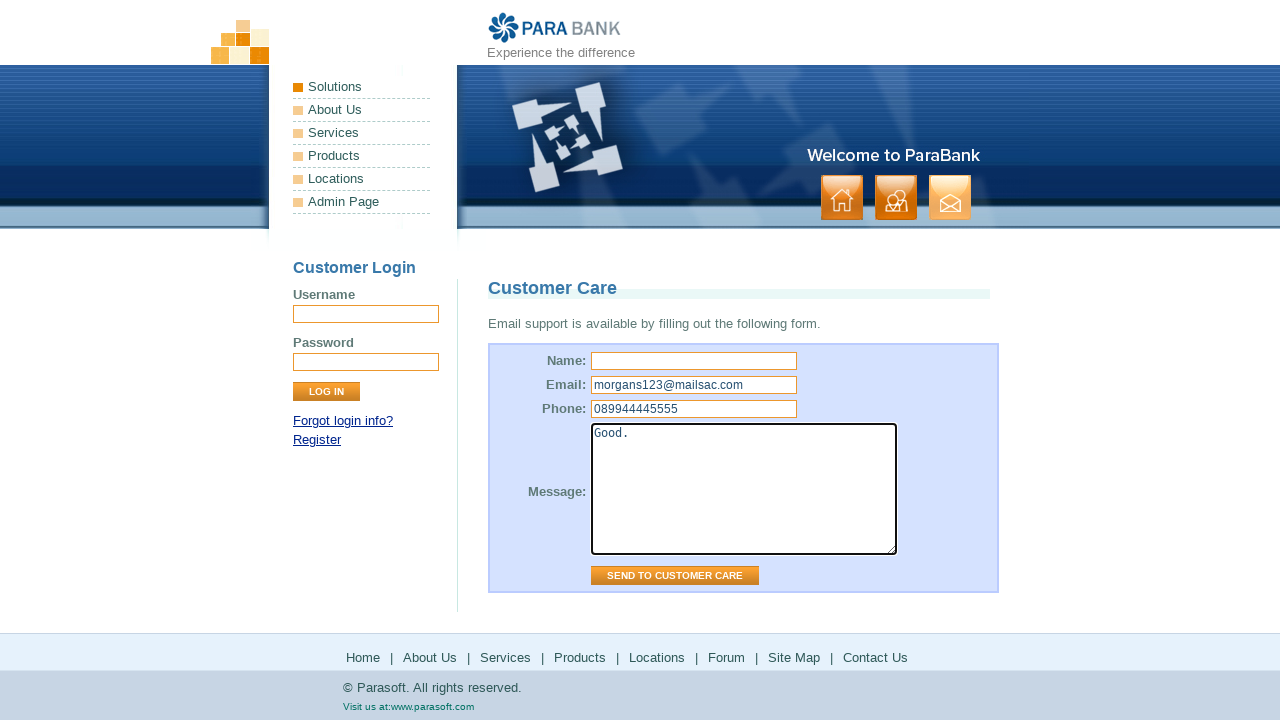

Clicked Send to Customer Care button without entering name at (675, 576) on input[type='submit'][value='Send to Customer Care']
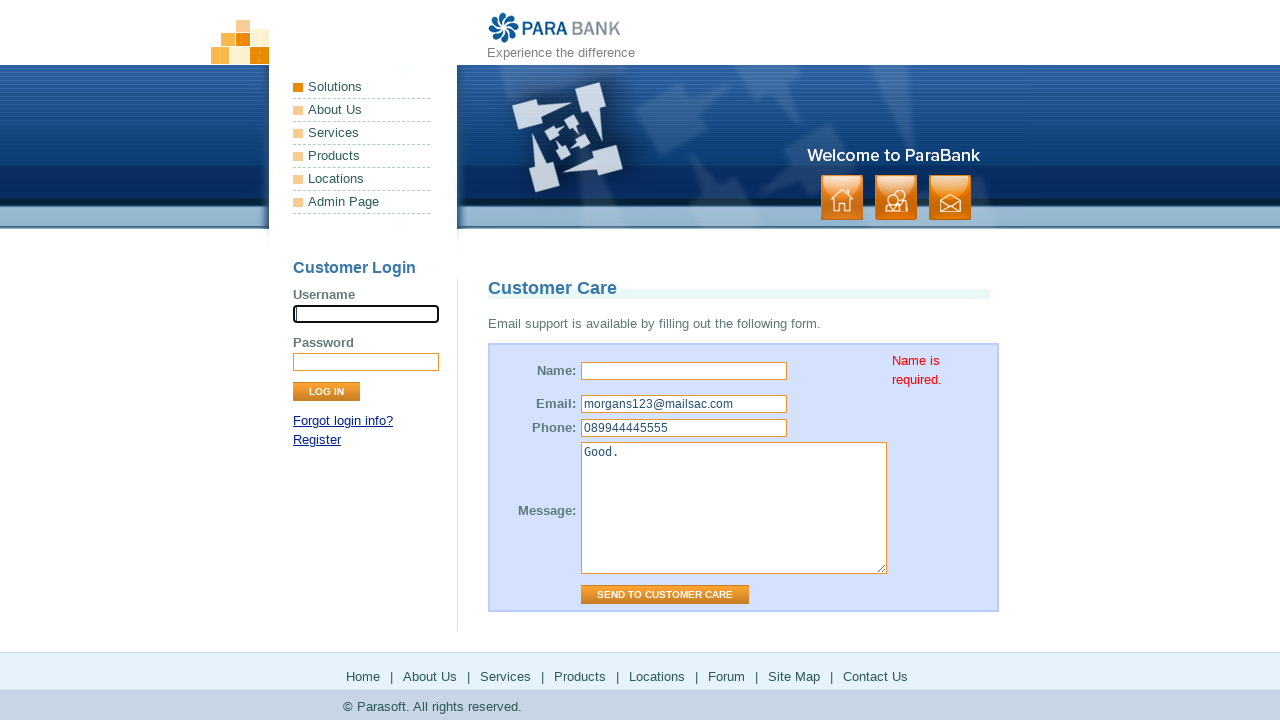

Verified name validation error message is visible
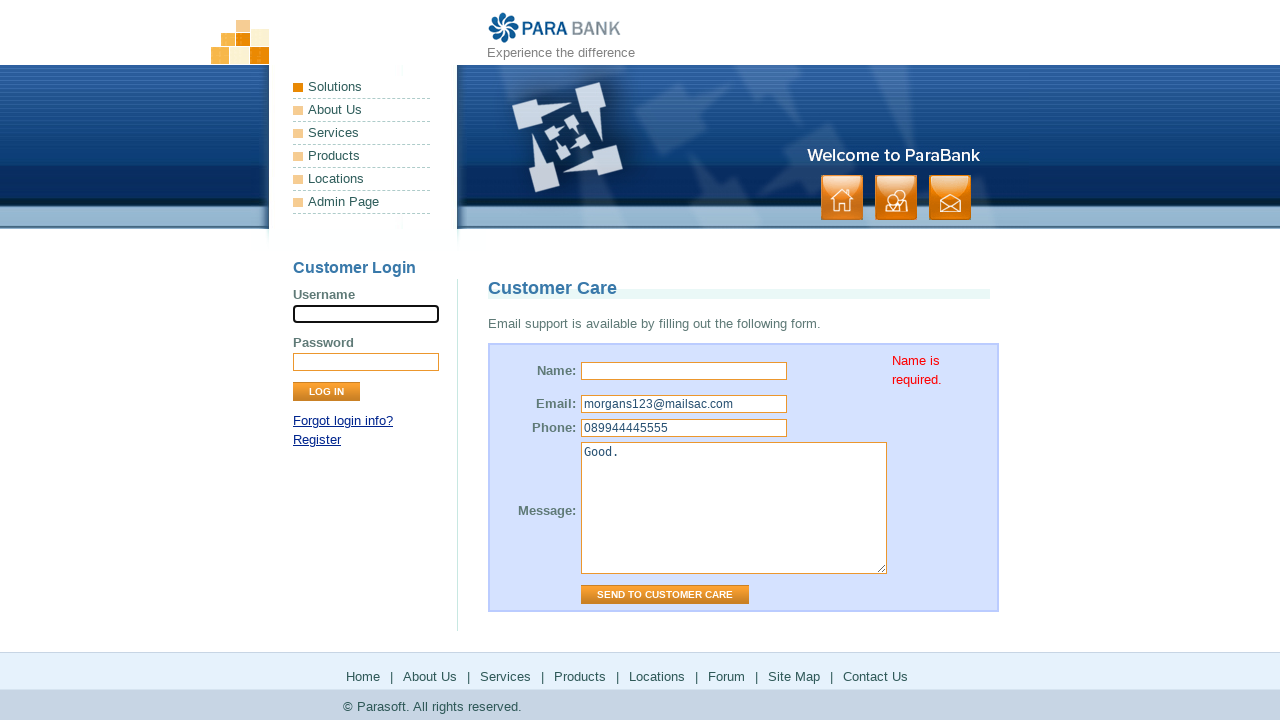

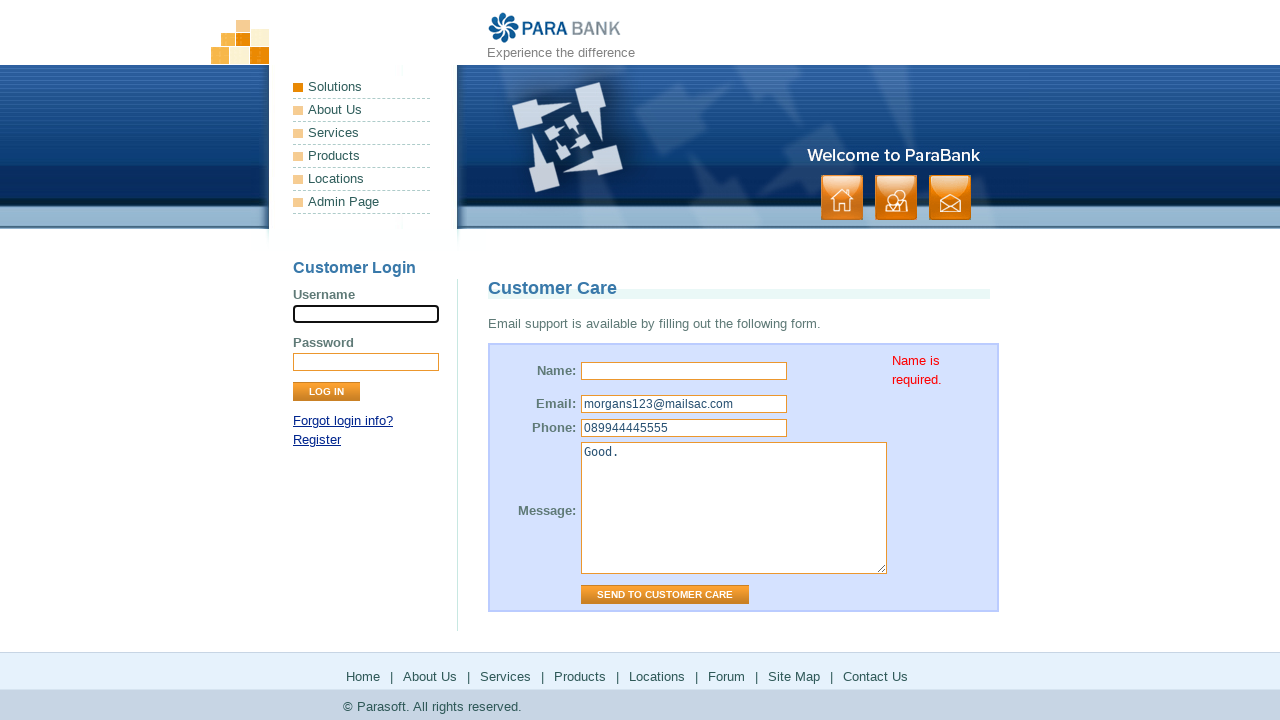